Tests multi-select dropdown functionality by selecting multiple options using different methods (by index, value, and visible text) and then deselecting some of them

Starting URL: https://www.hyrtutorials.com/p/html-dropdown-elements-practice.html

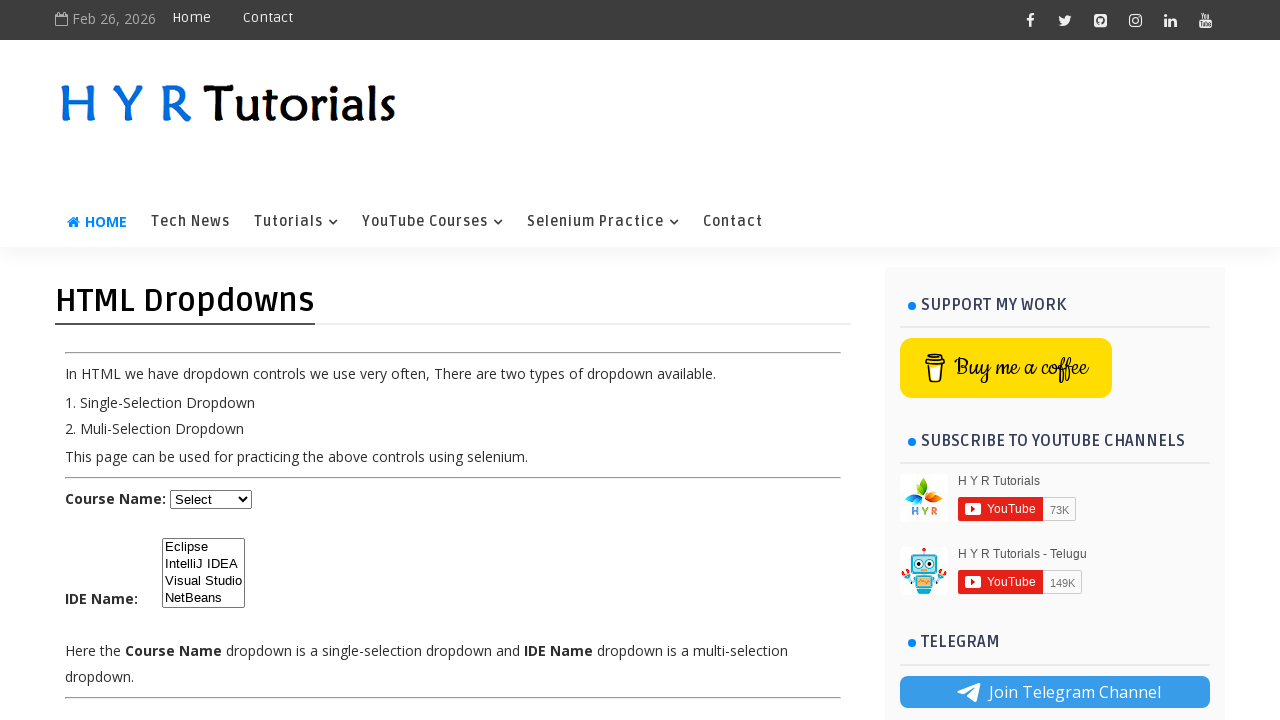

Located the multi-select dropdown element with id 'ide'
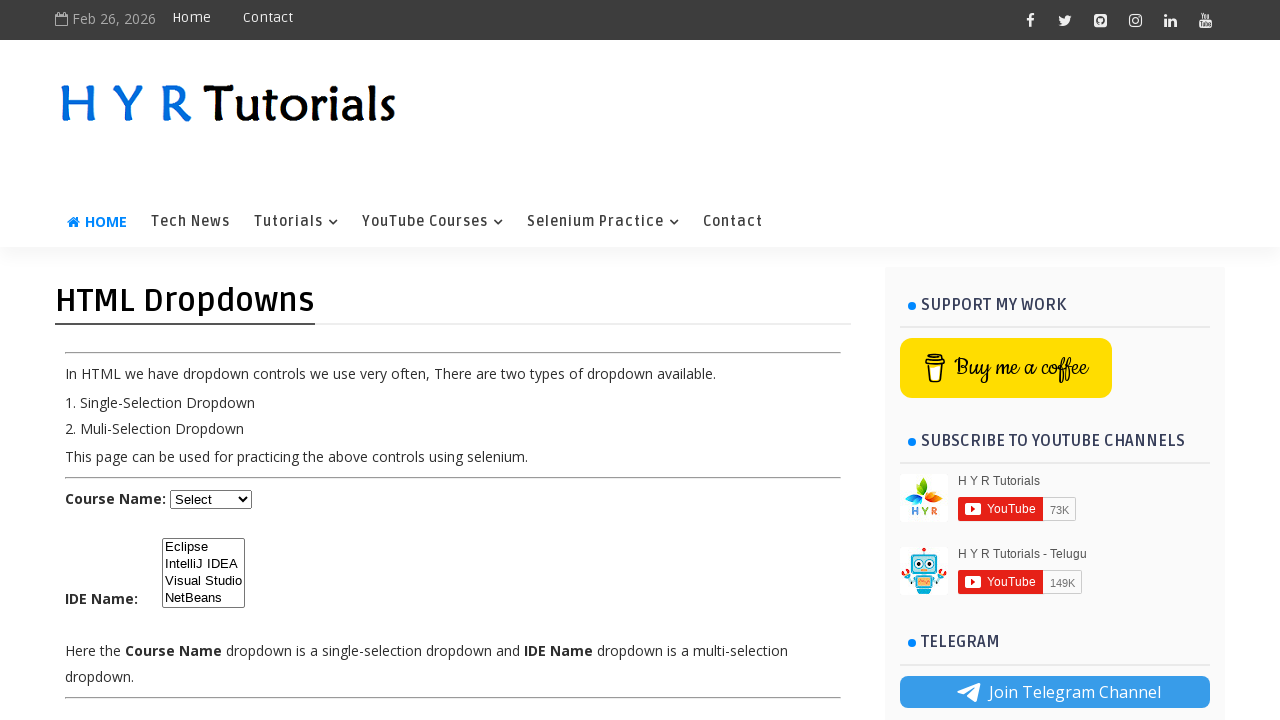

Selected first option in dropdown by index on #ide
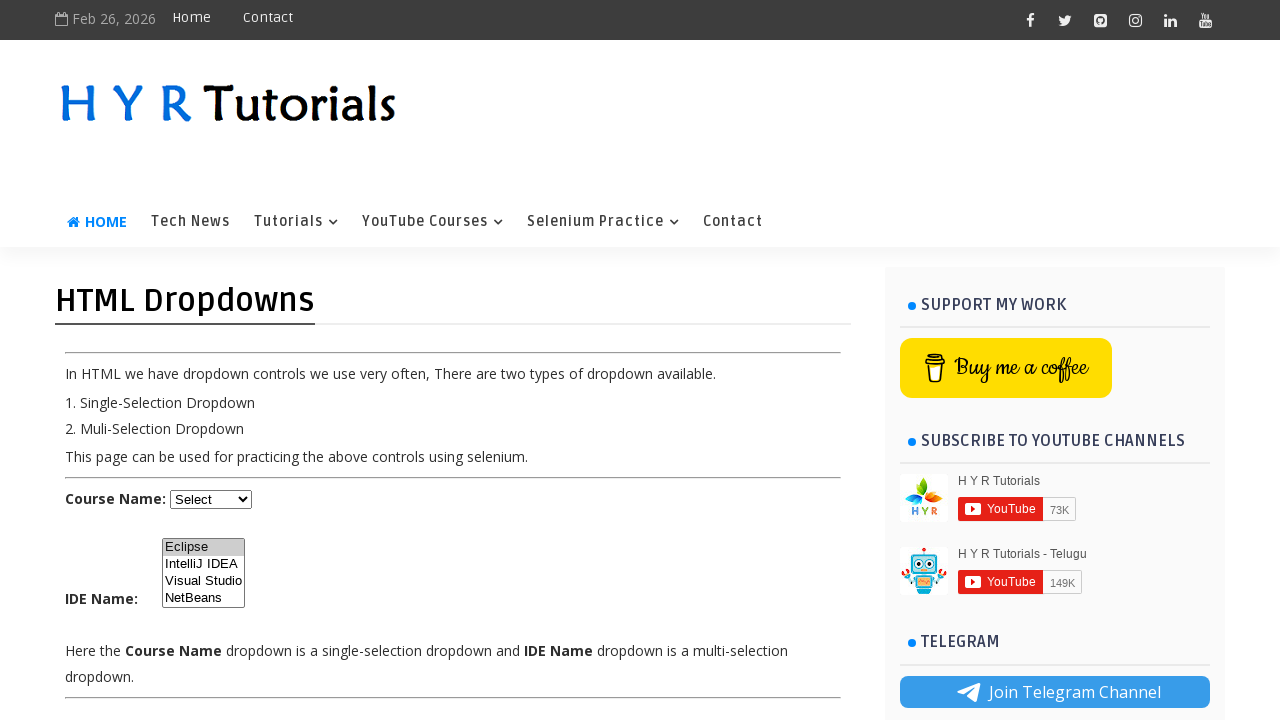

Selected 'vs' option in dropdown by value on #ide
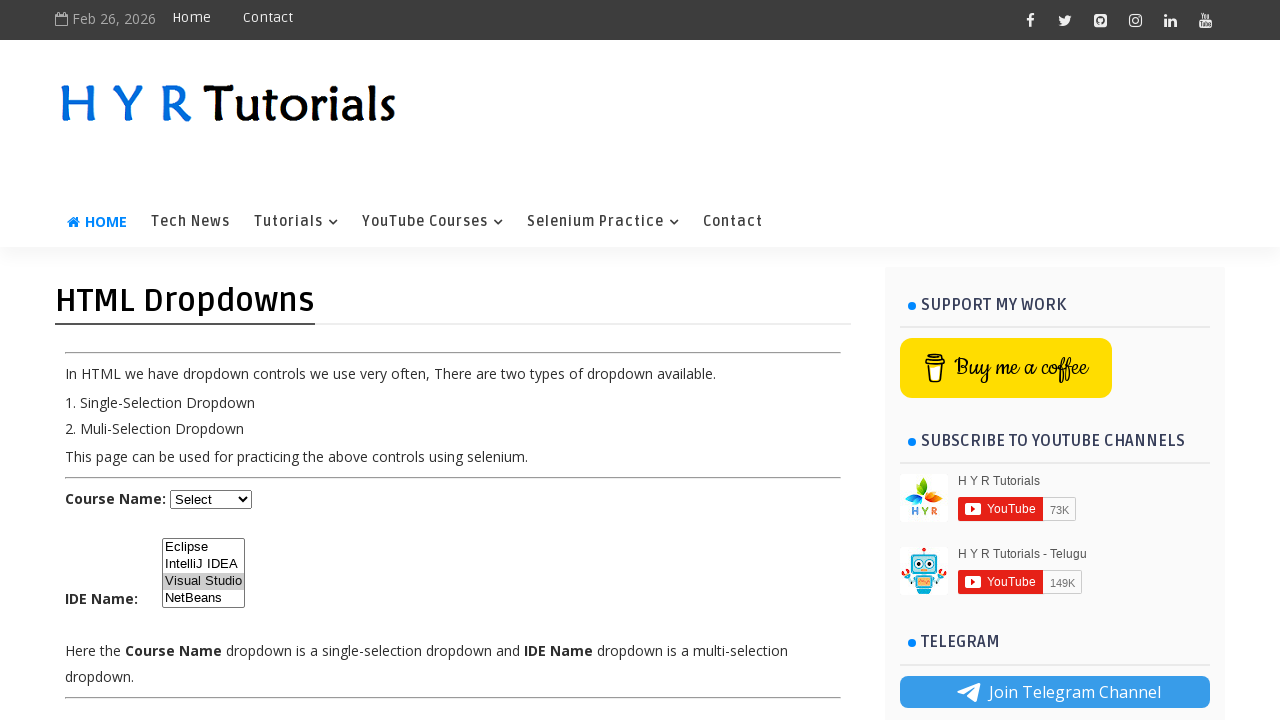

Selected 'IntelliJ IDEA' option in dropdown by visible text on #ide
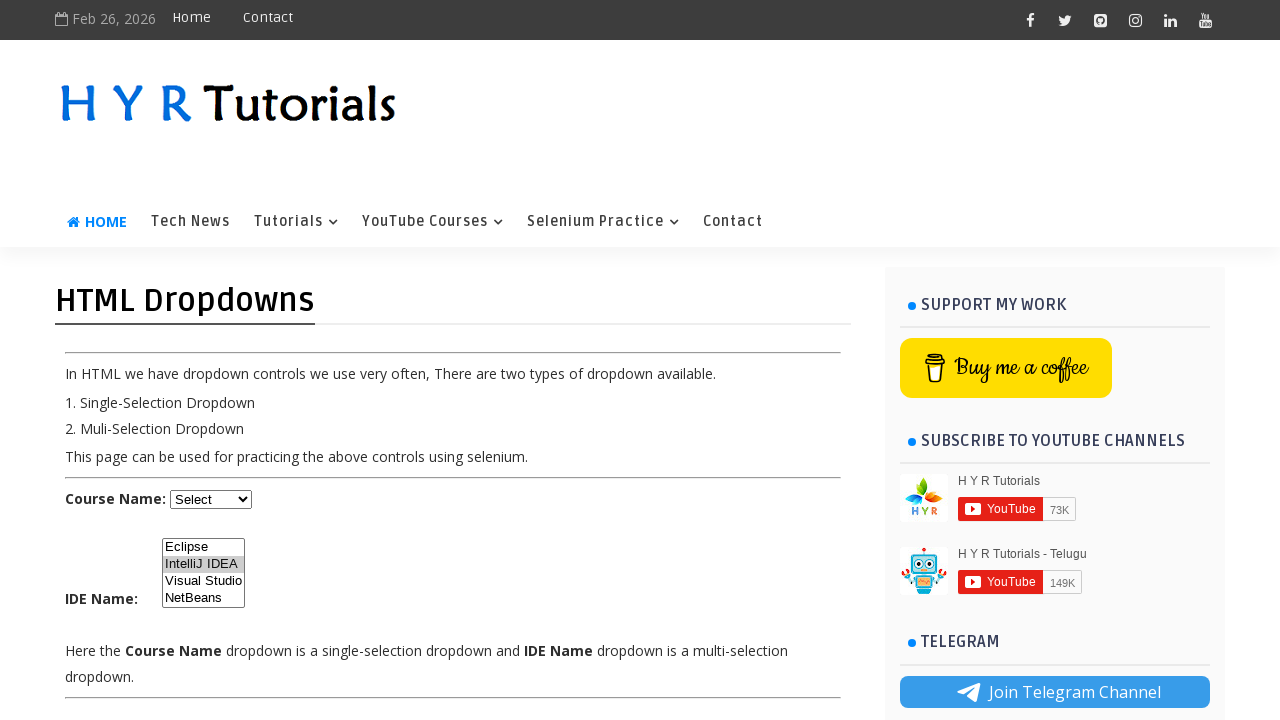

Deselected first option in dropdown by index
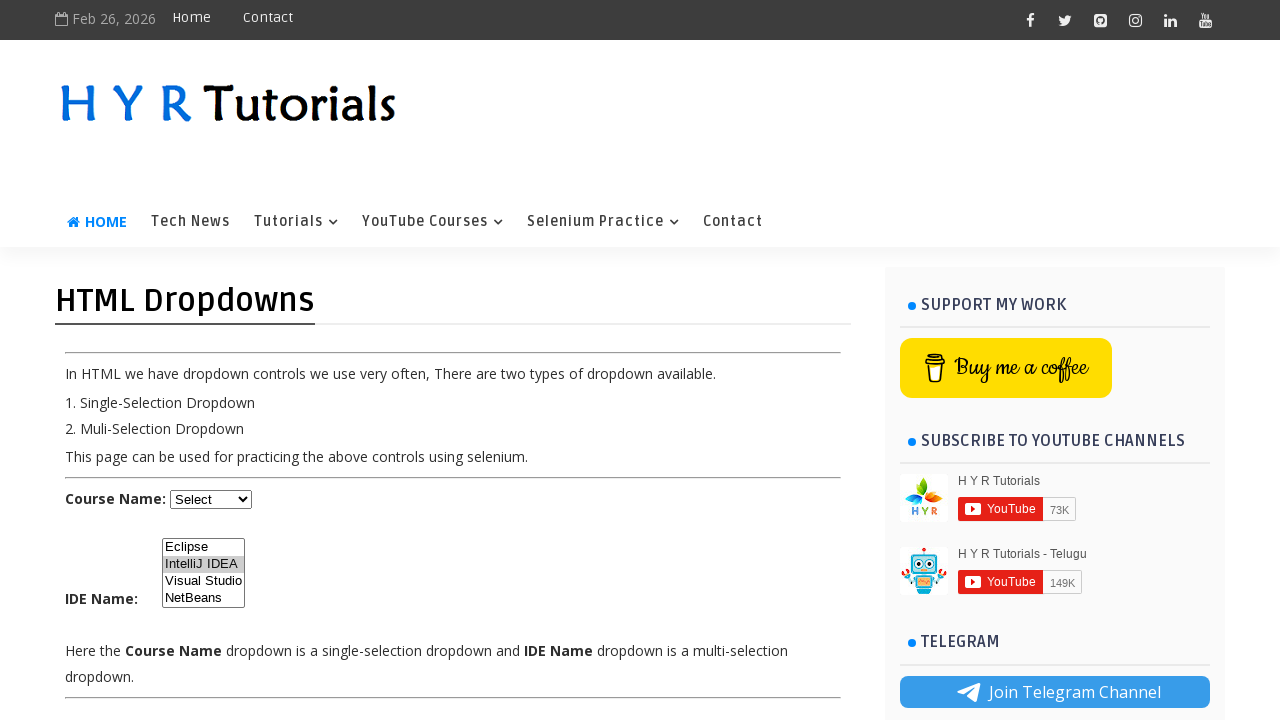

Deselected option with empty value in dropdown
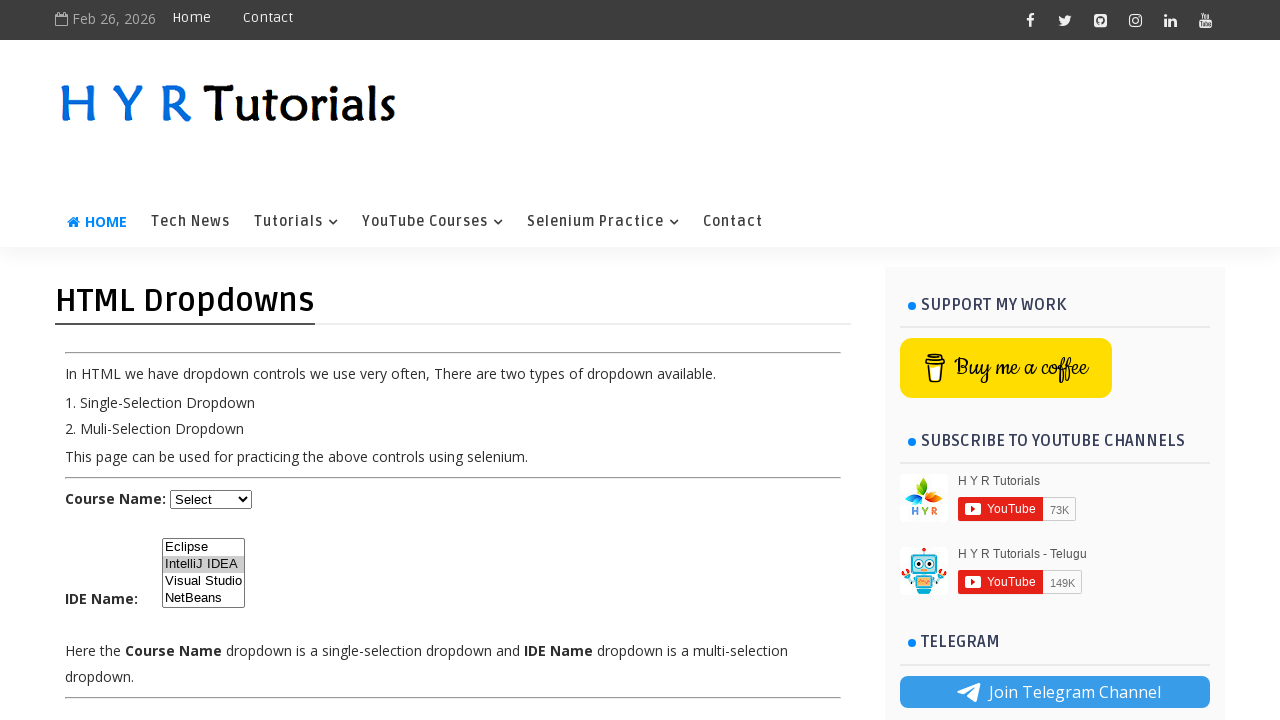

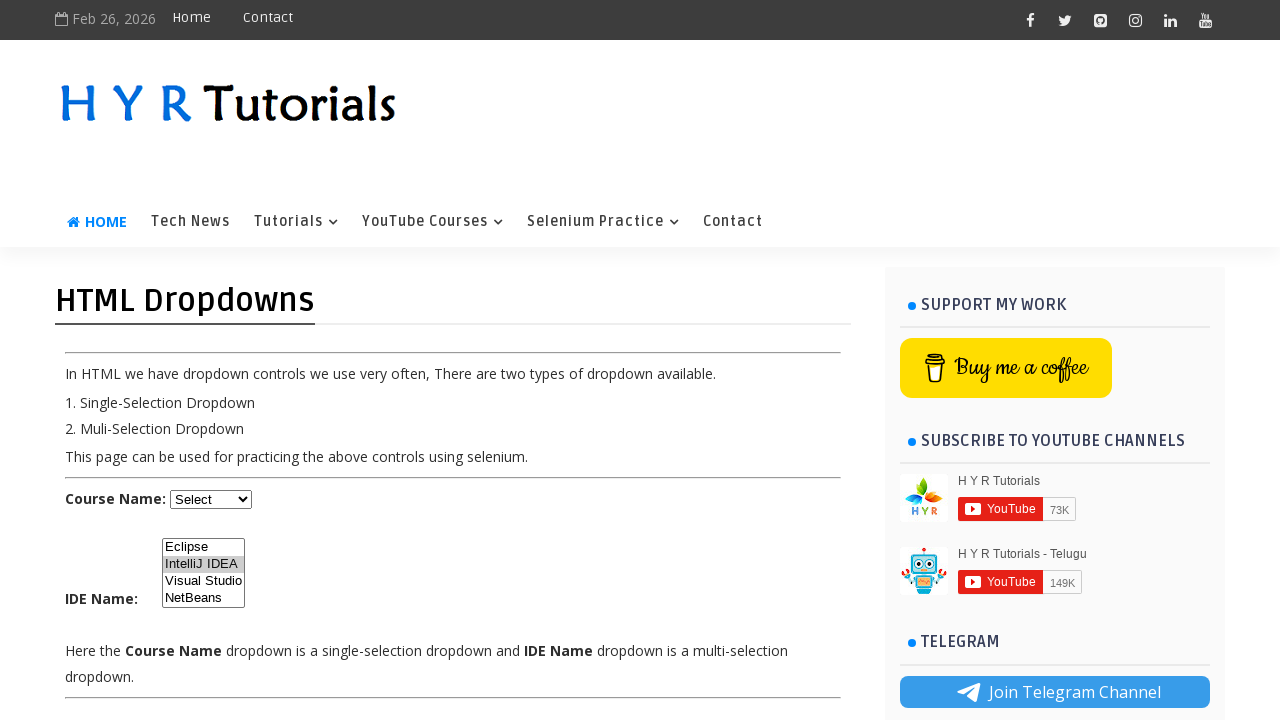